Tests dropdown selection functionality by navigating to an HTML practice page and selecting an option from a dropdown by index

Starting URL: https://www.hyrtutorials.com/p/html-dropdown-elements-practice.html

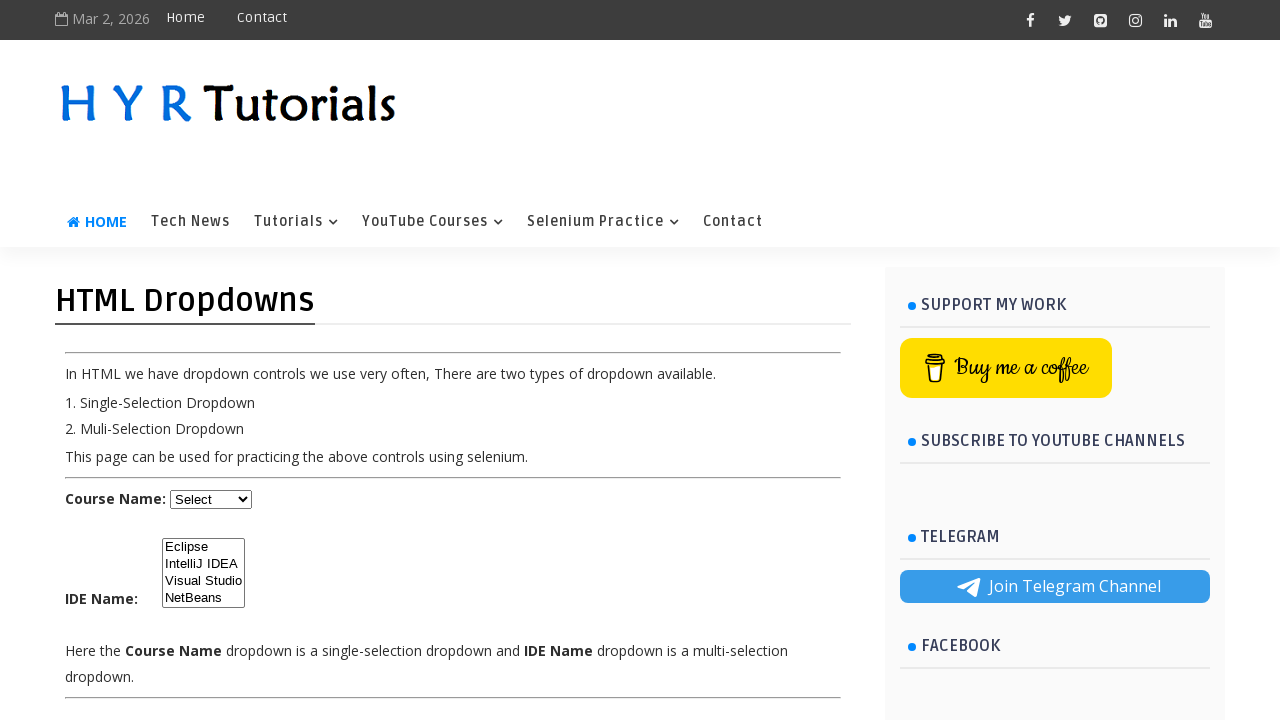

Waited for dropdown element with id 'course' to be visible
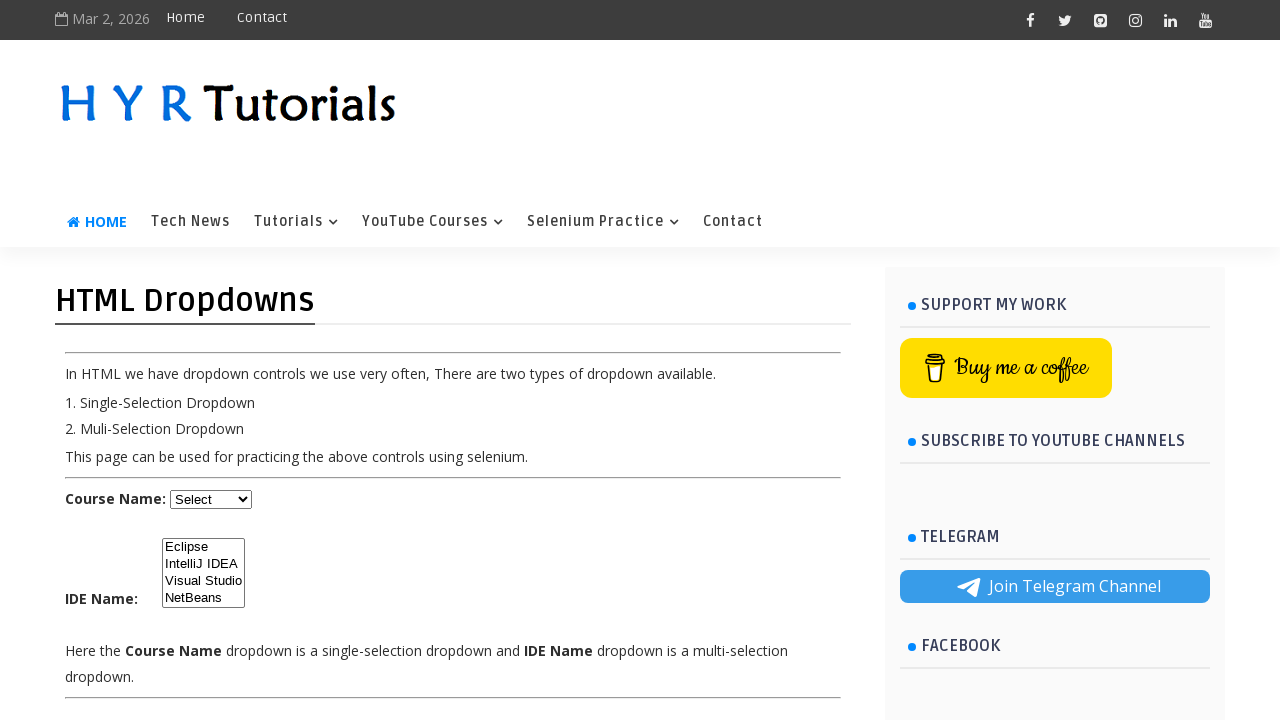

Selected the third option (index 2) from the dropdown on #course
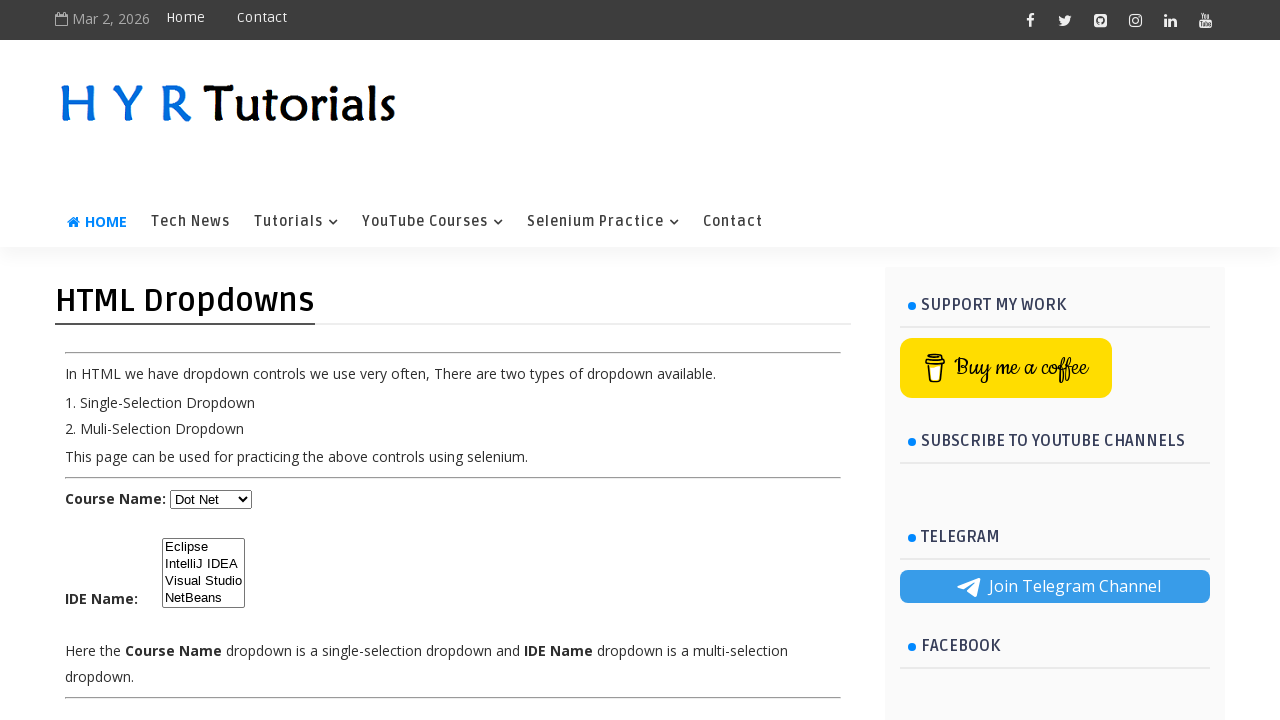

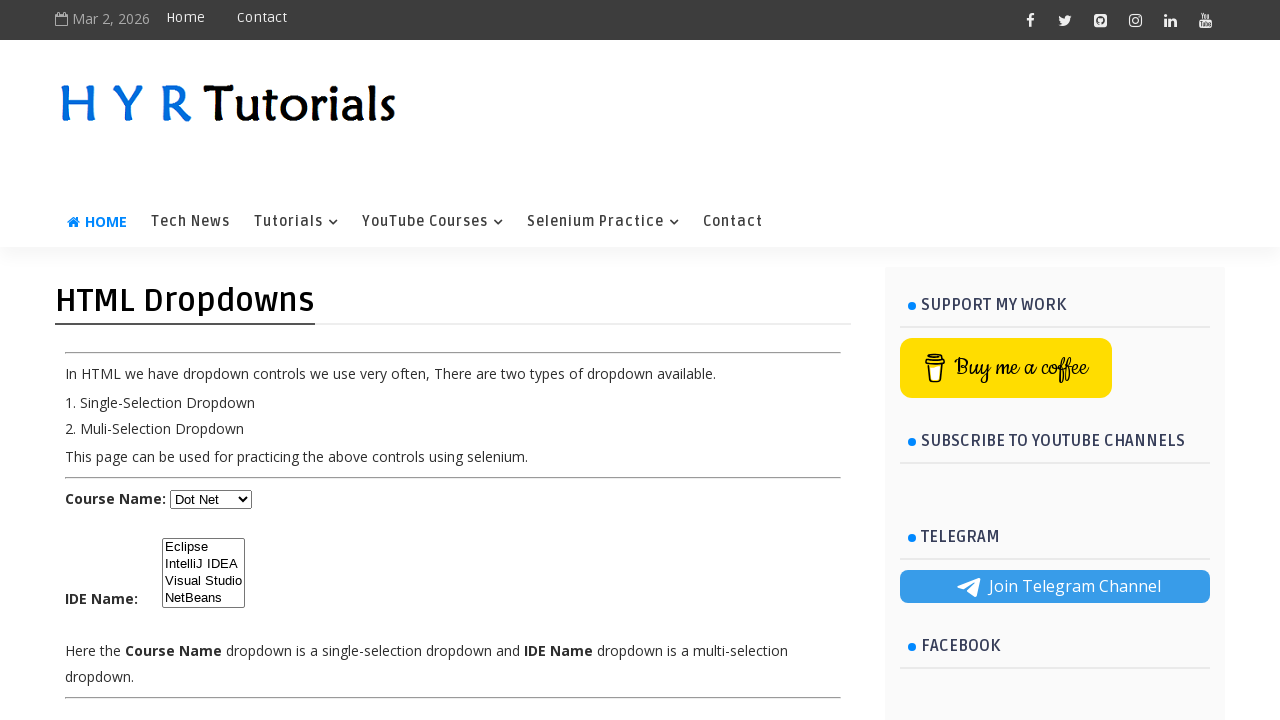